Tests dynamic loading functionality by clicking a start button and waiting for dynamically loaded content to appear

Starting URL: https://the-internet.herokuapp.com/dynamic_loading/1

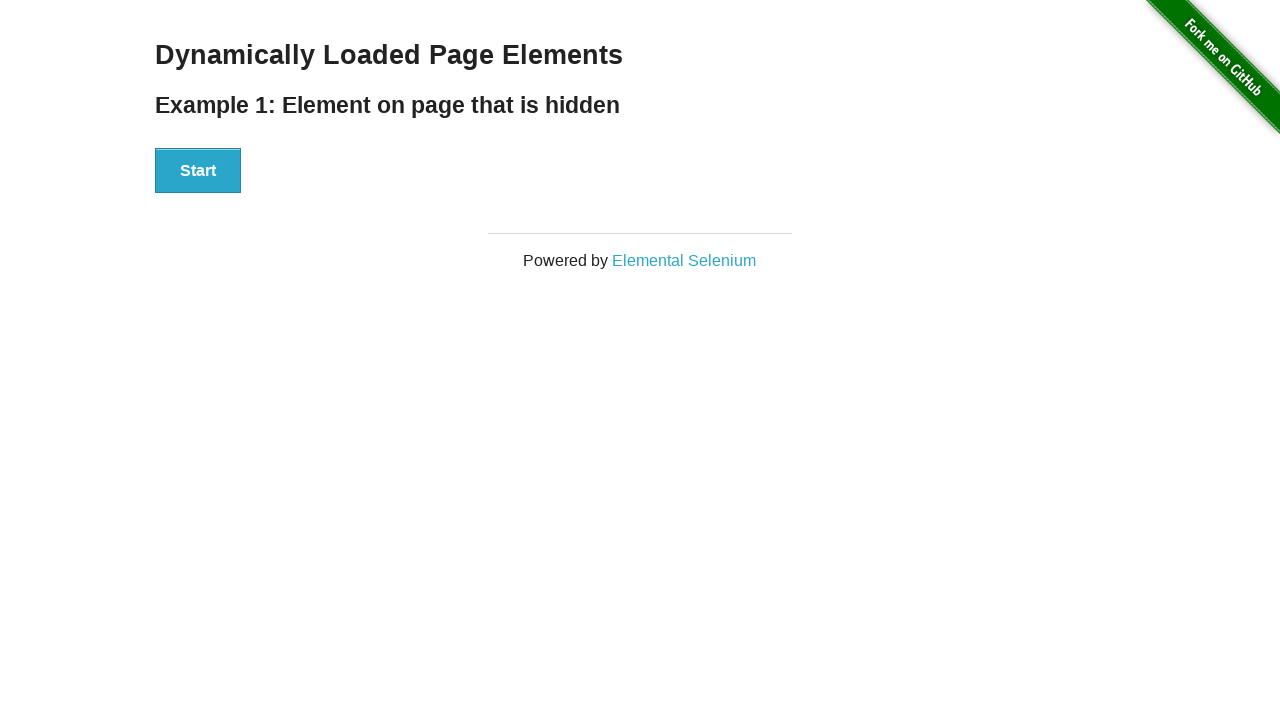

Navigated to dynamic loading test page
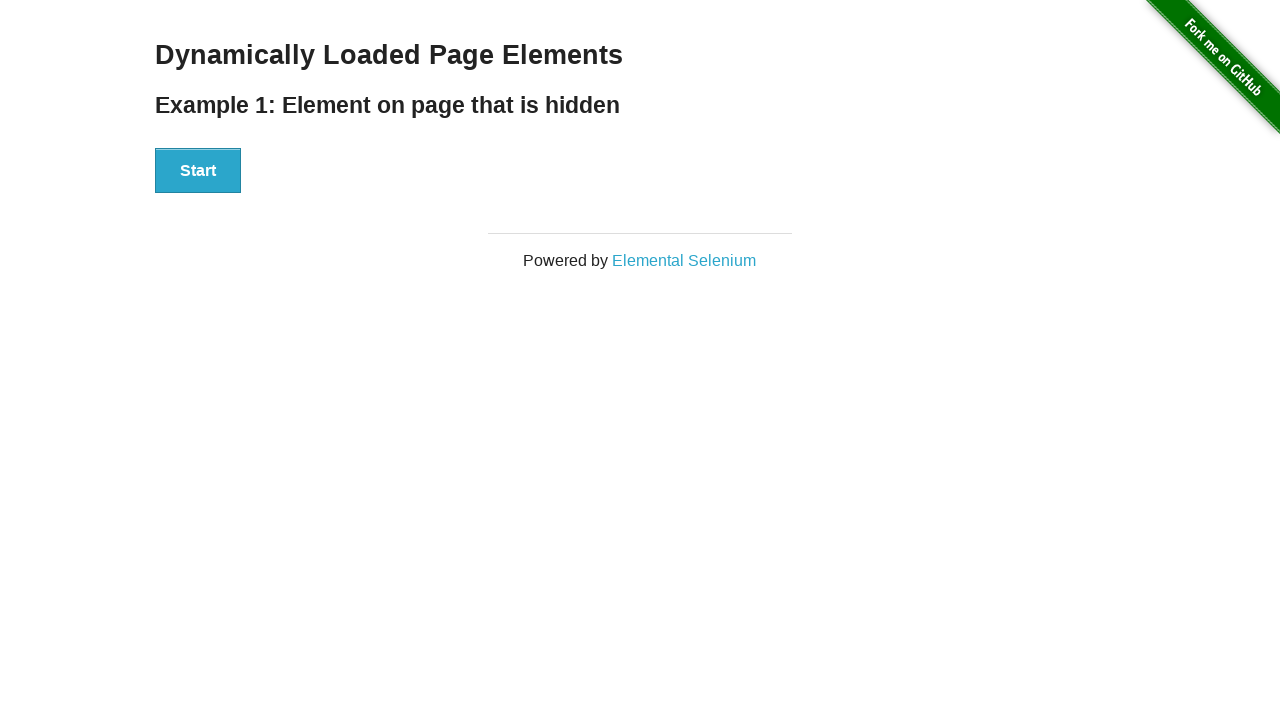

Clicked start button to trigger dynamic loading at (198, 171) on #start button
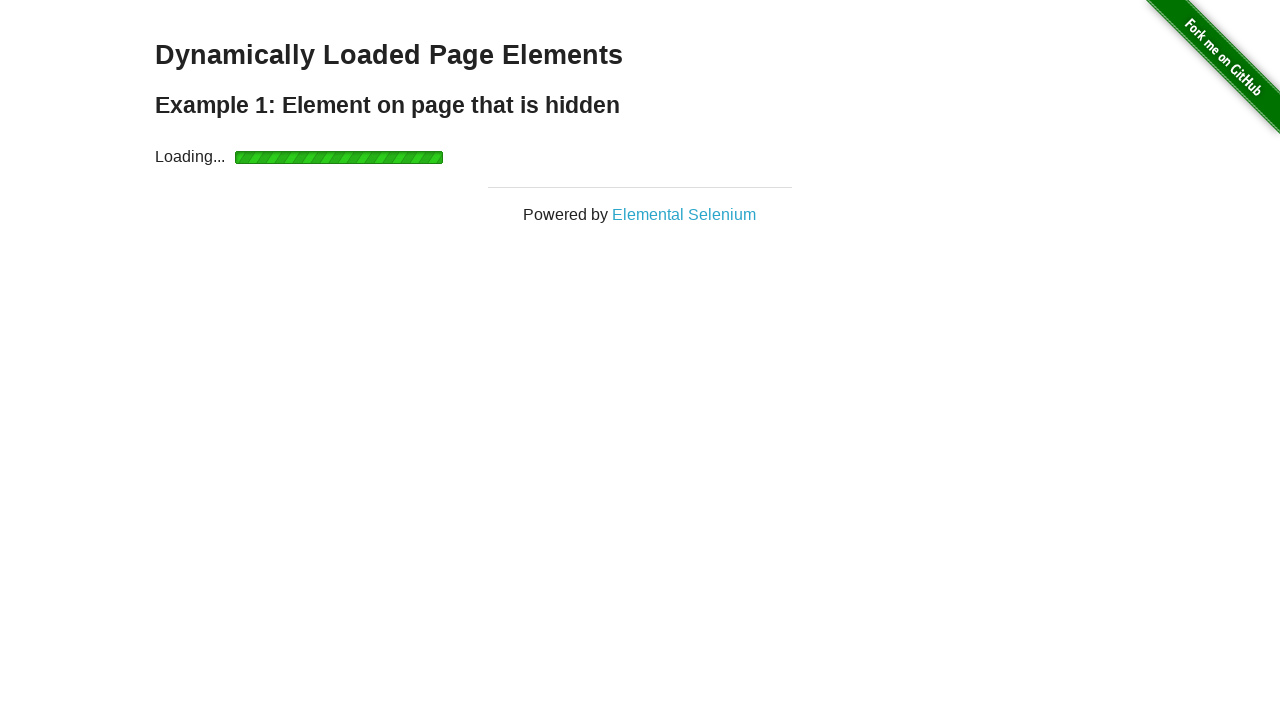

Dynamically loaded content appeared
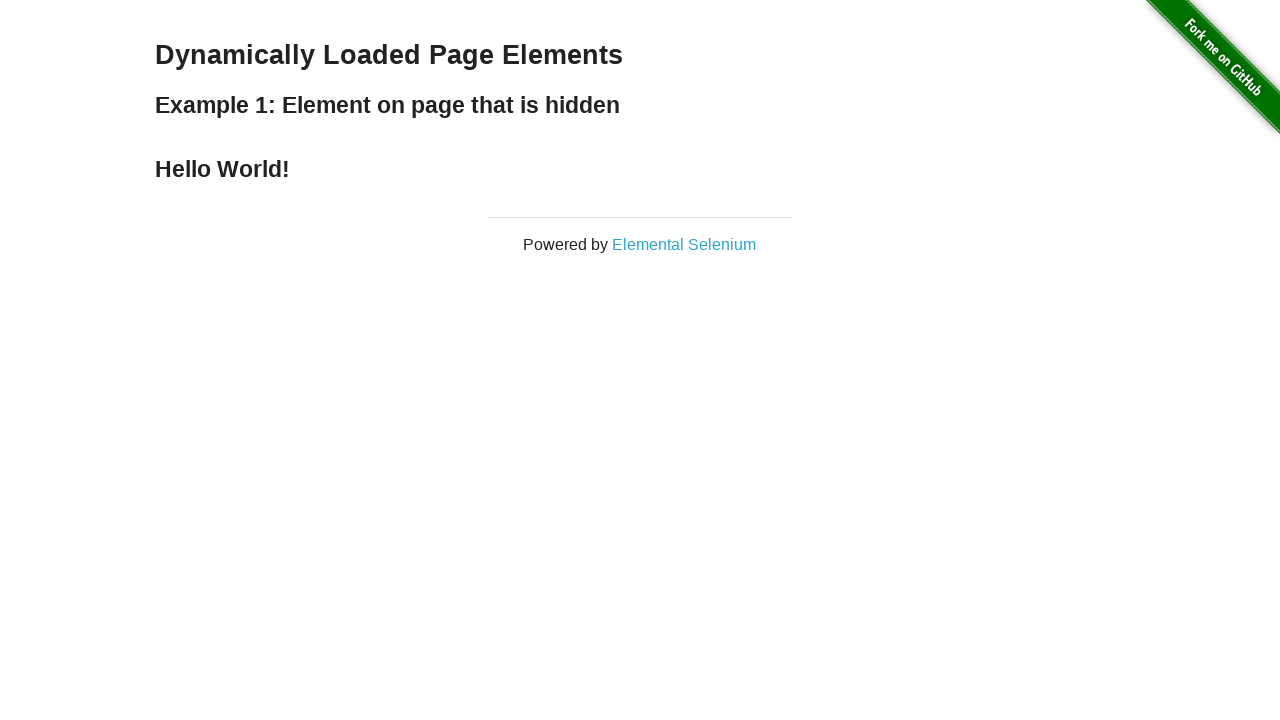

Retrieved loaded text: Hello World!
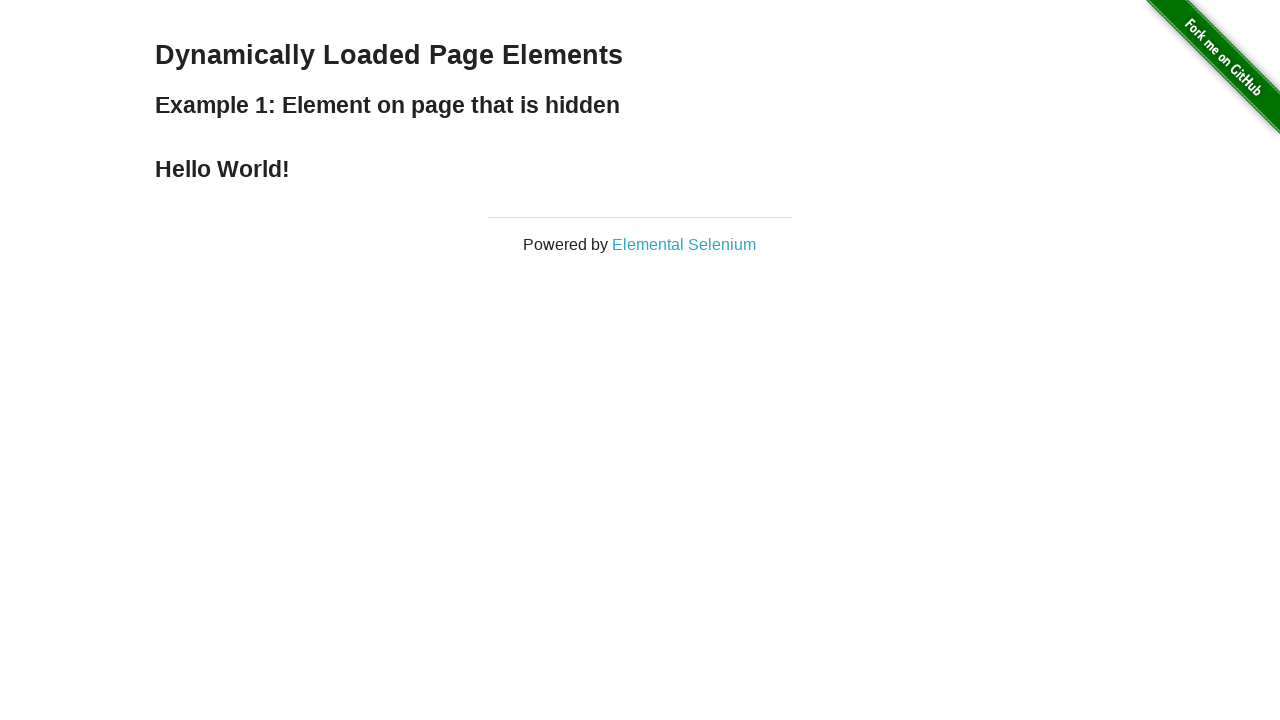

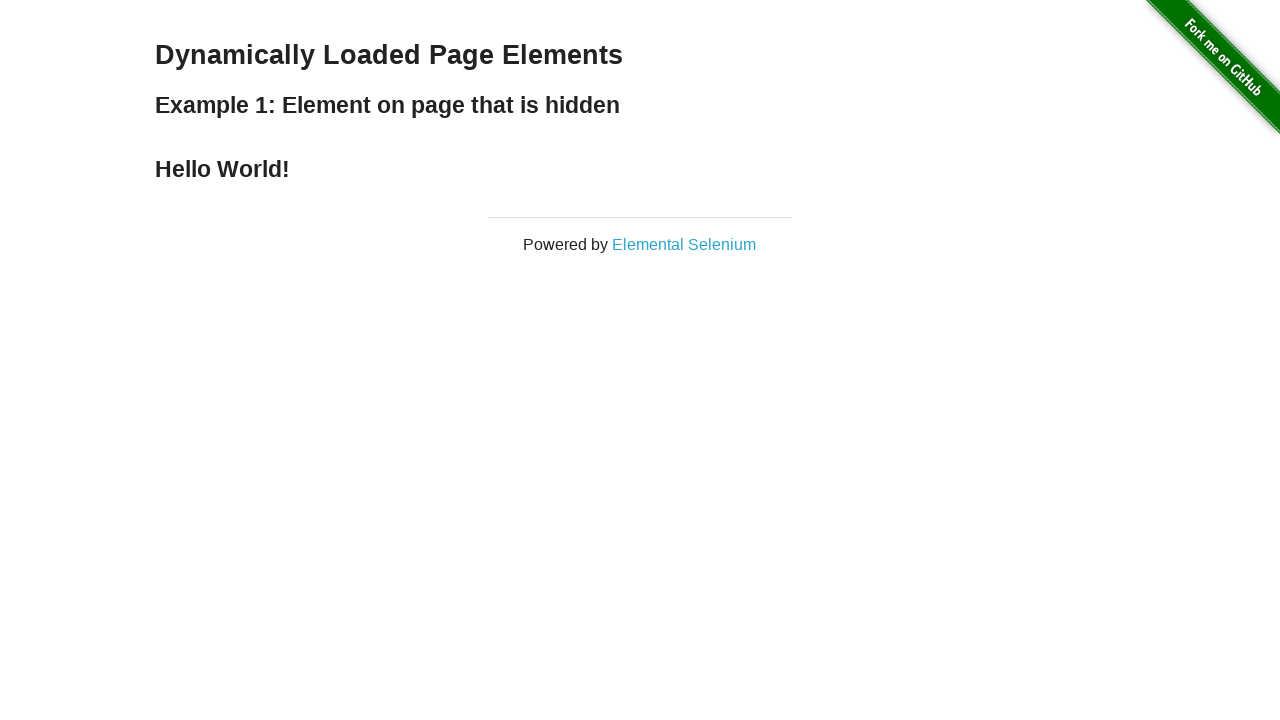